Tests that clicking clear completed removes completed items from the list

Starting URL: https://demo.playwright.dev/todomvc

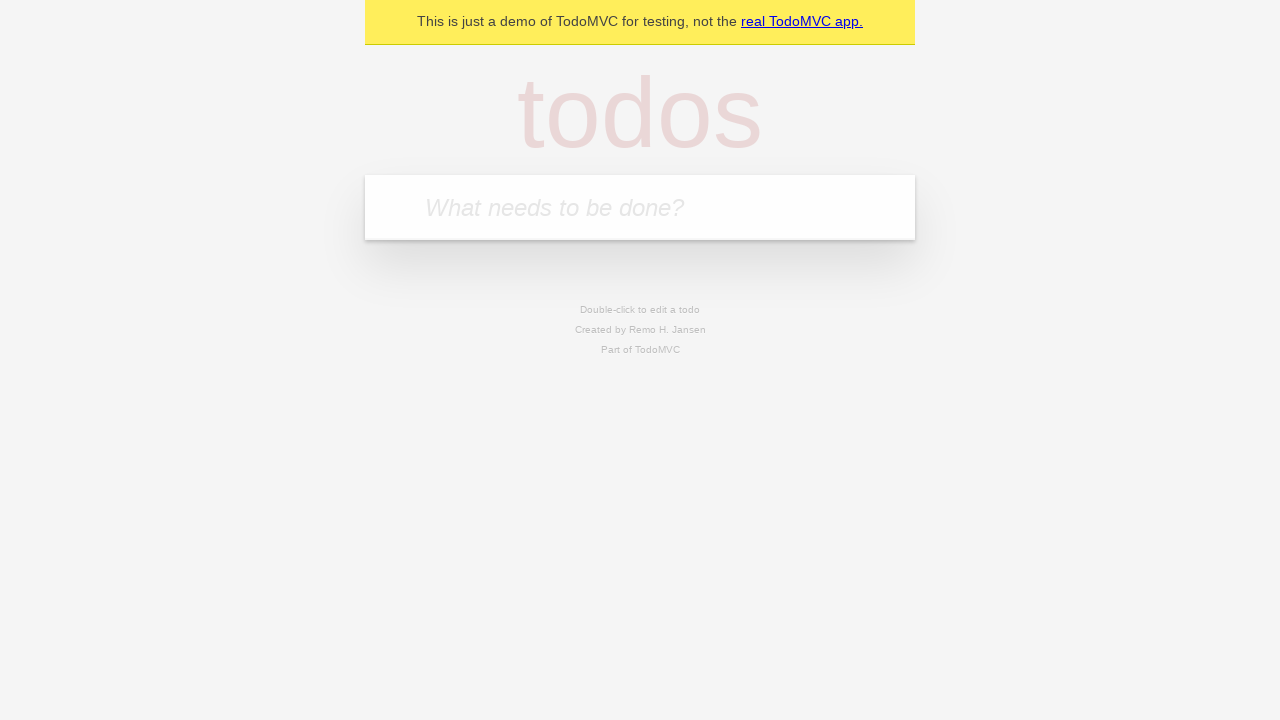

Filled new todo input with 'buy some cheese' on .new-todo
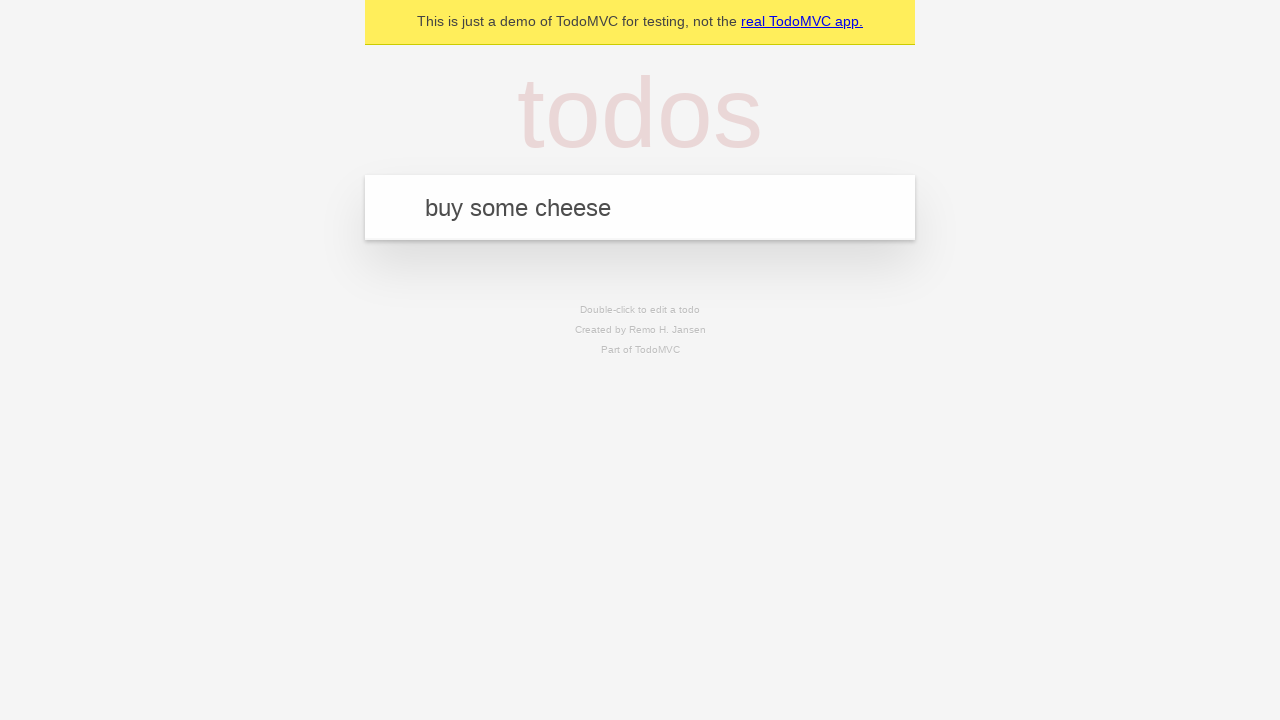

Pressed Enter to create first todo item on .new-todo
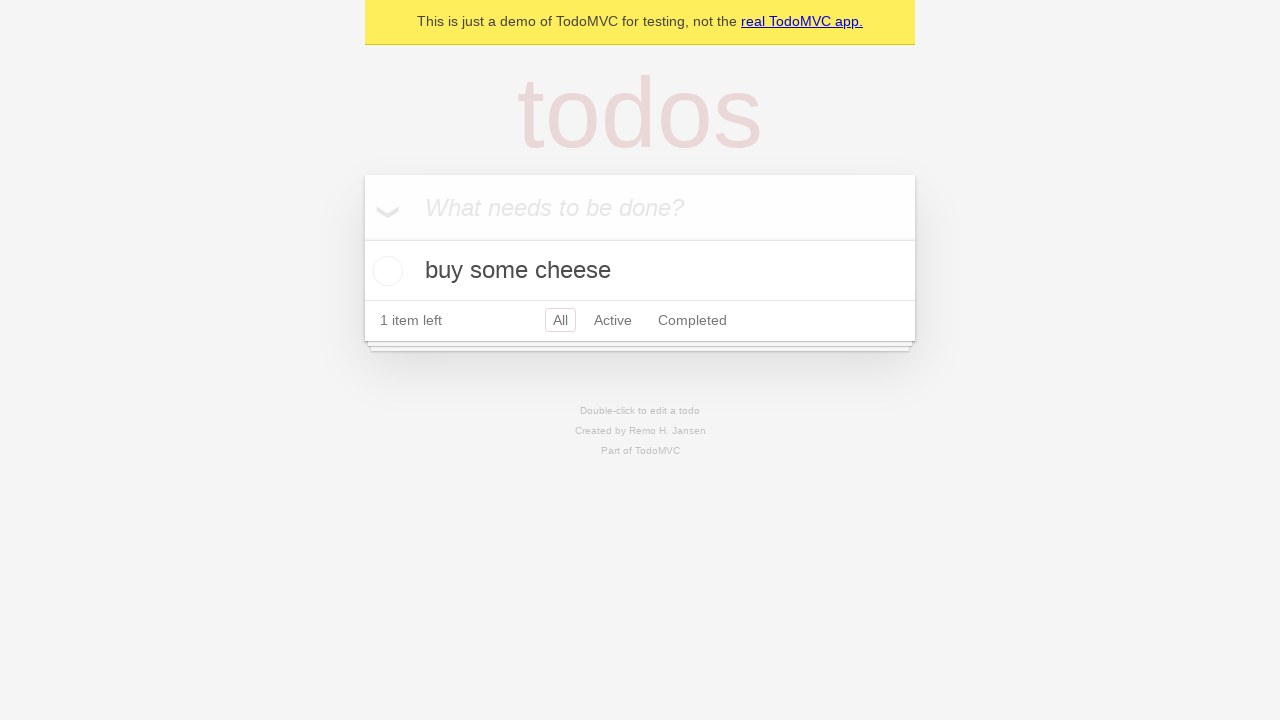

Filled new todo input with 'feed the cat' on .new-todo
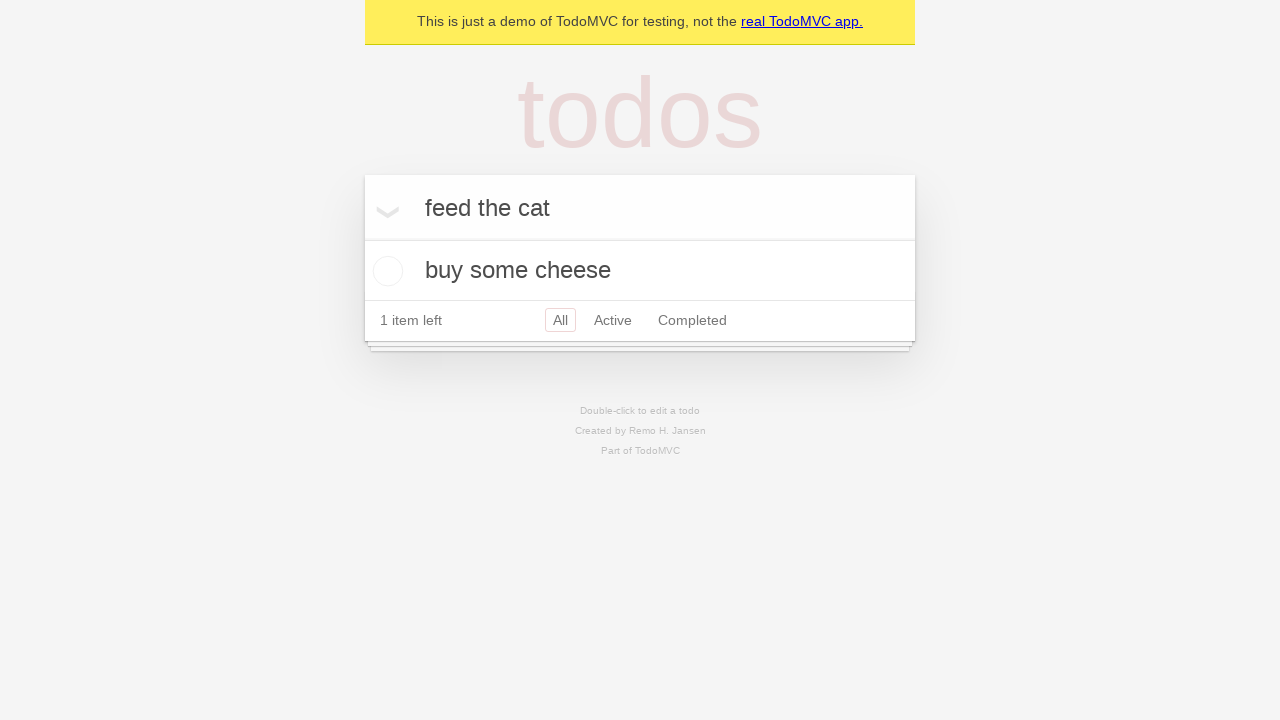

Pressed Enter to create second todo item on .new-todo
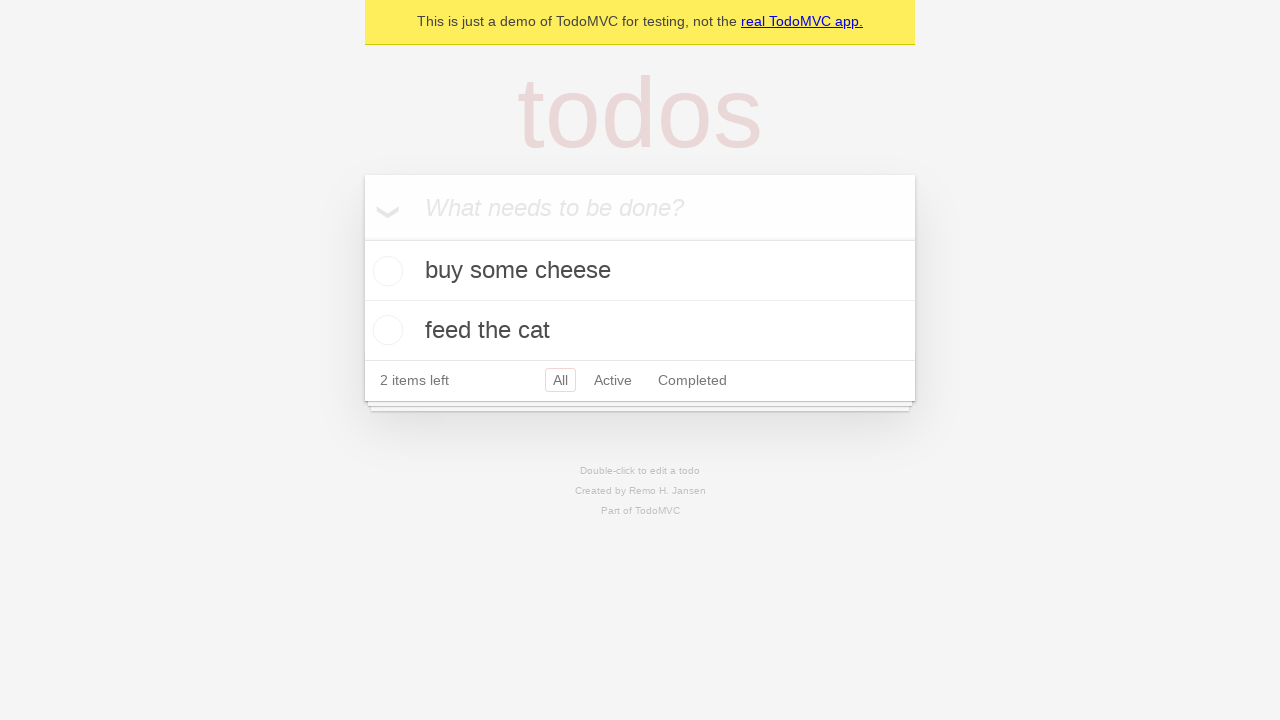

Filled new todo input with 'book a doctors appointment' on .new-todo
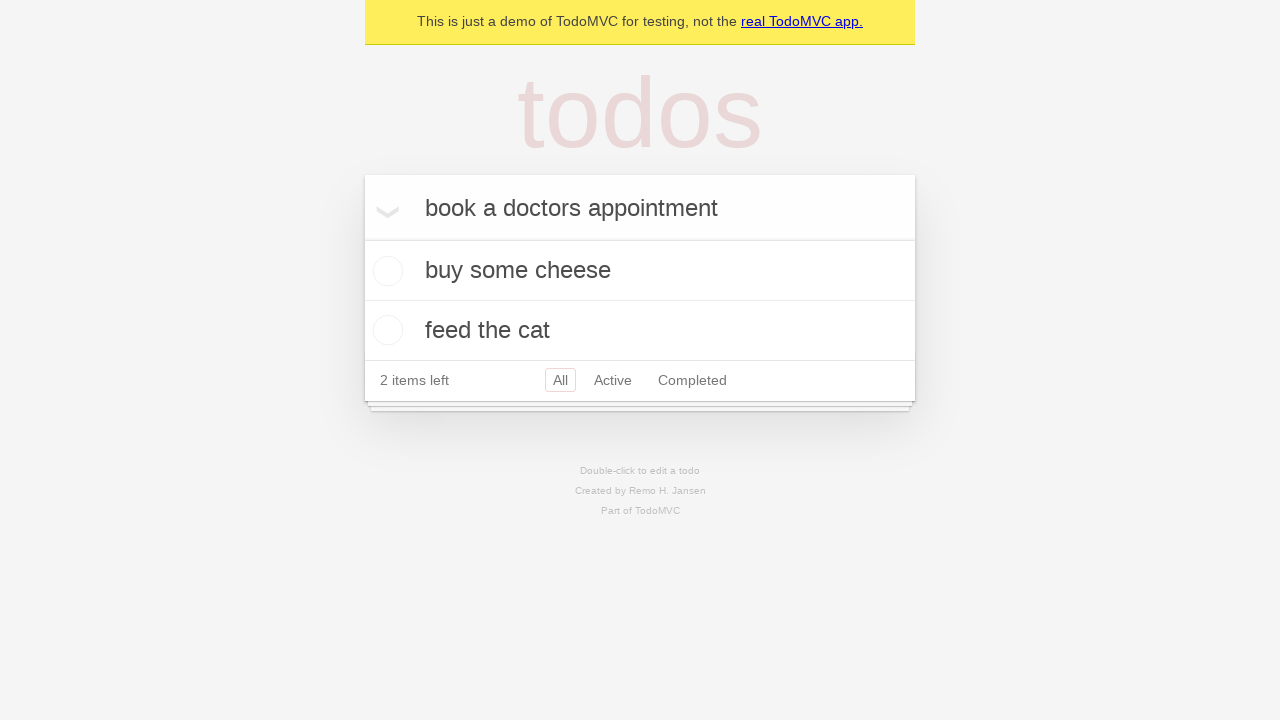

Pressed Enter to create third todo item on .new-todo
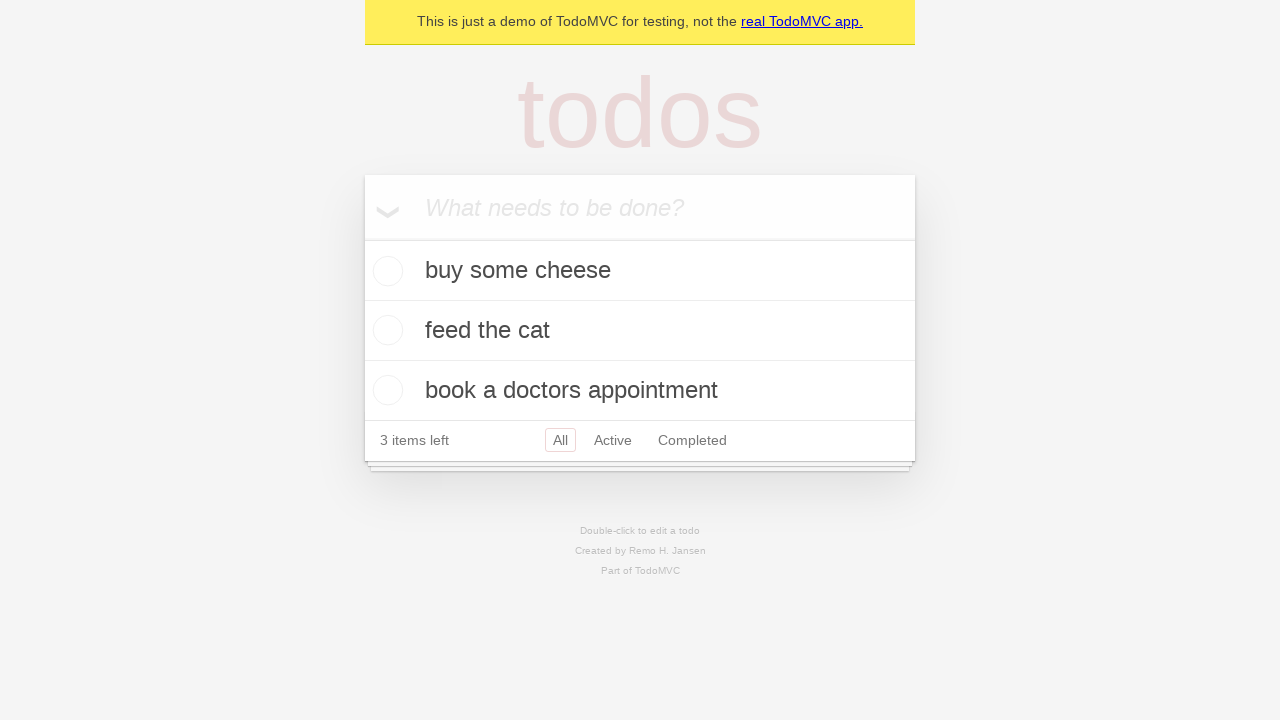

Located all todo items in the list
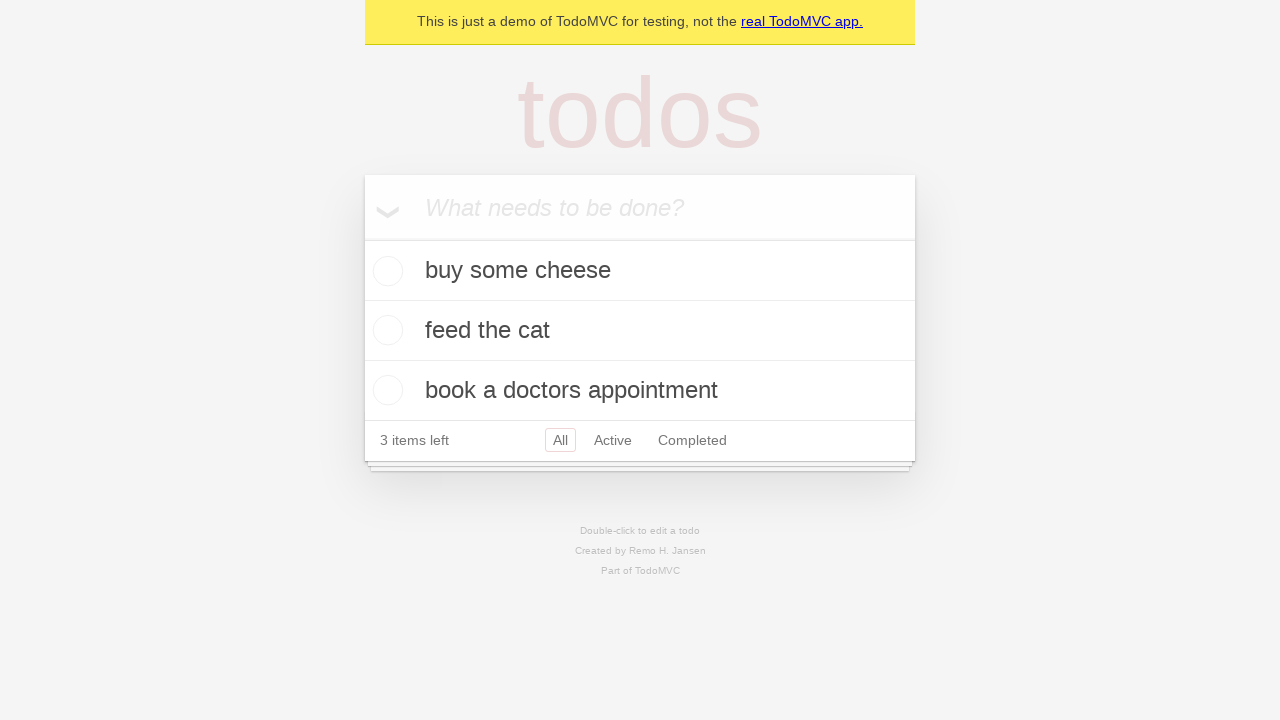

Checked the second todo item to mark it as completed at (385, 330) on .todo-list li >> nth=1 >> .toggle
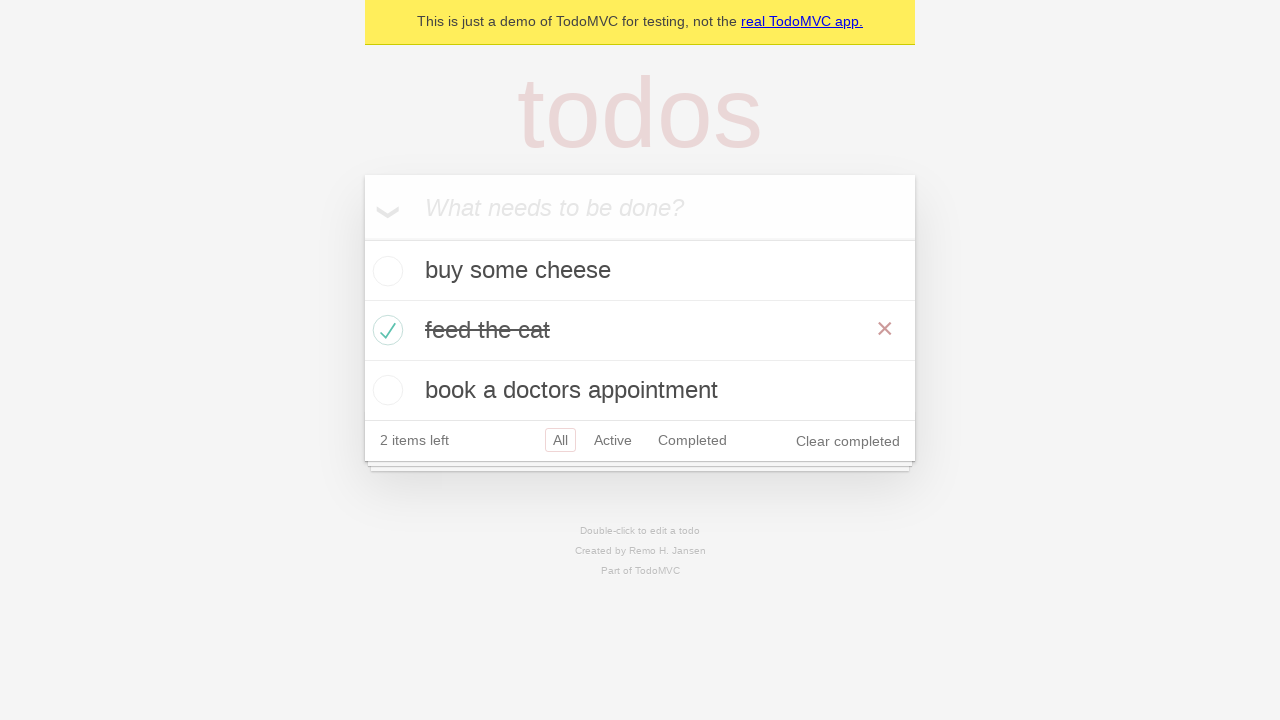

Clicked 'Clear completed' button to remove completed items at (848, 441) on .clear-completed
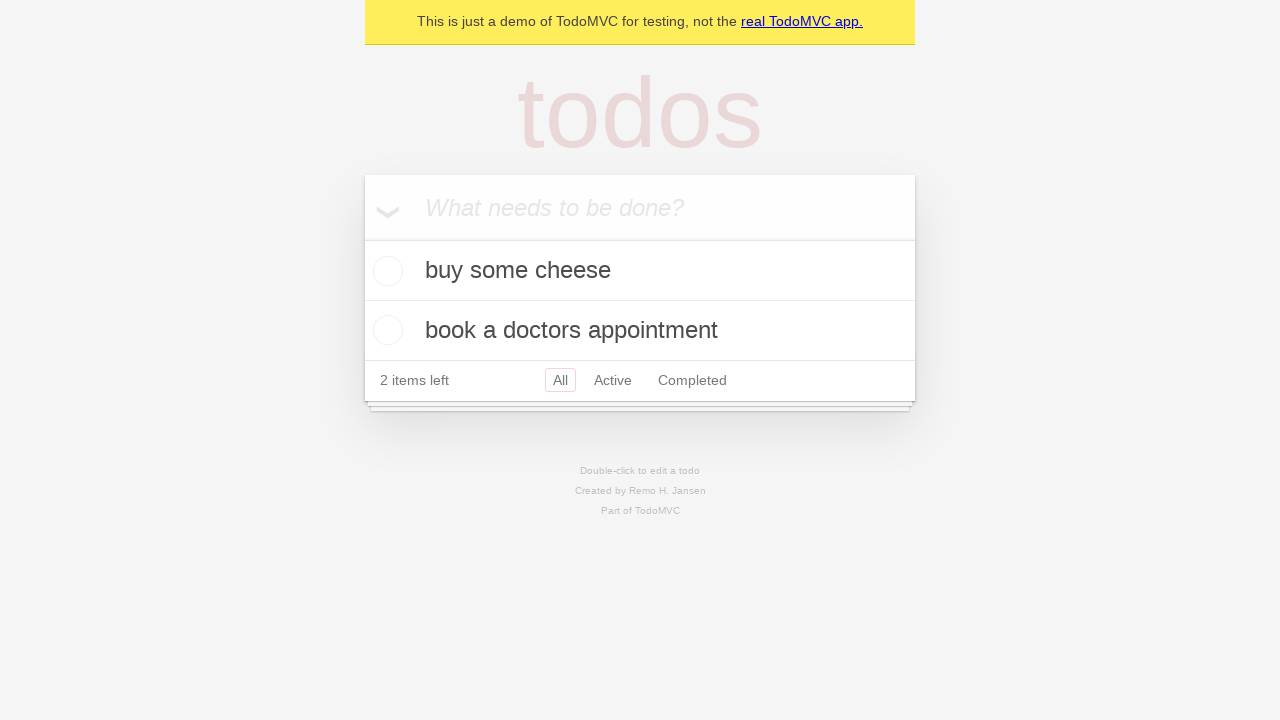

Verified that only 2 todo items remain after clearing completed items
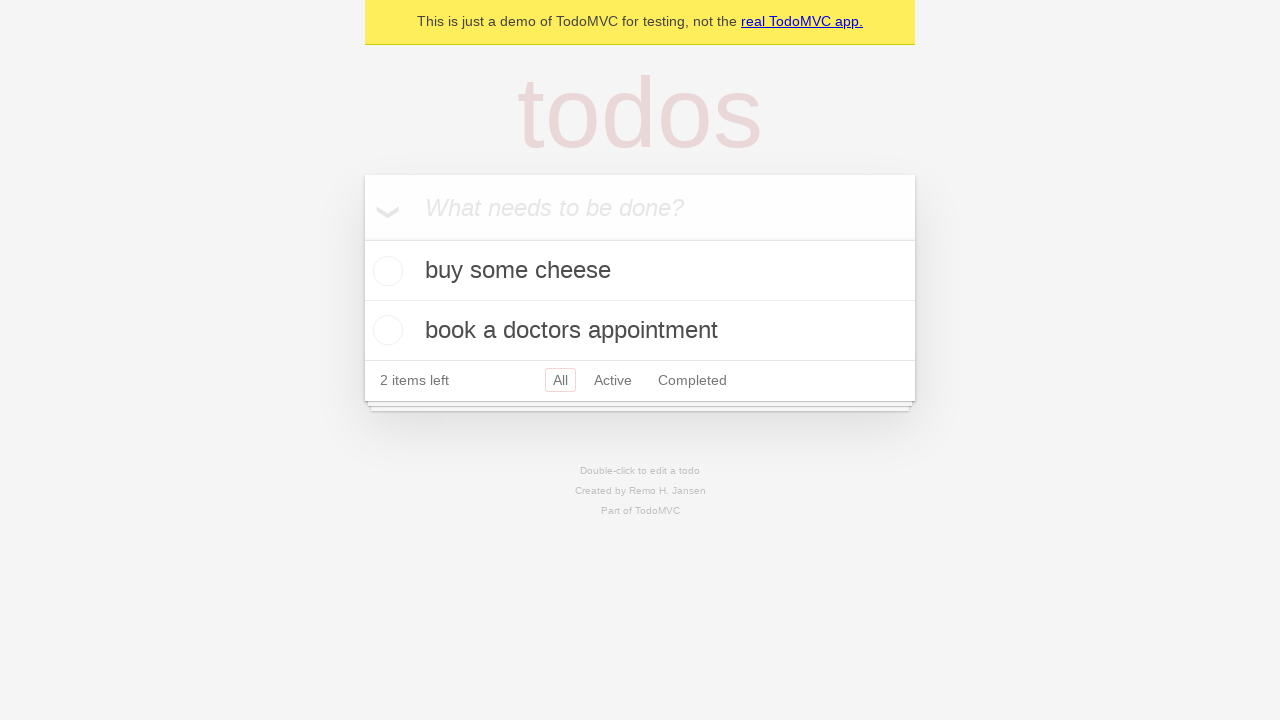

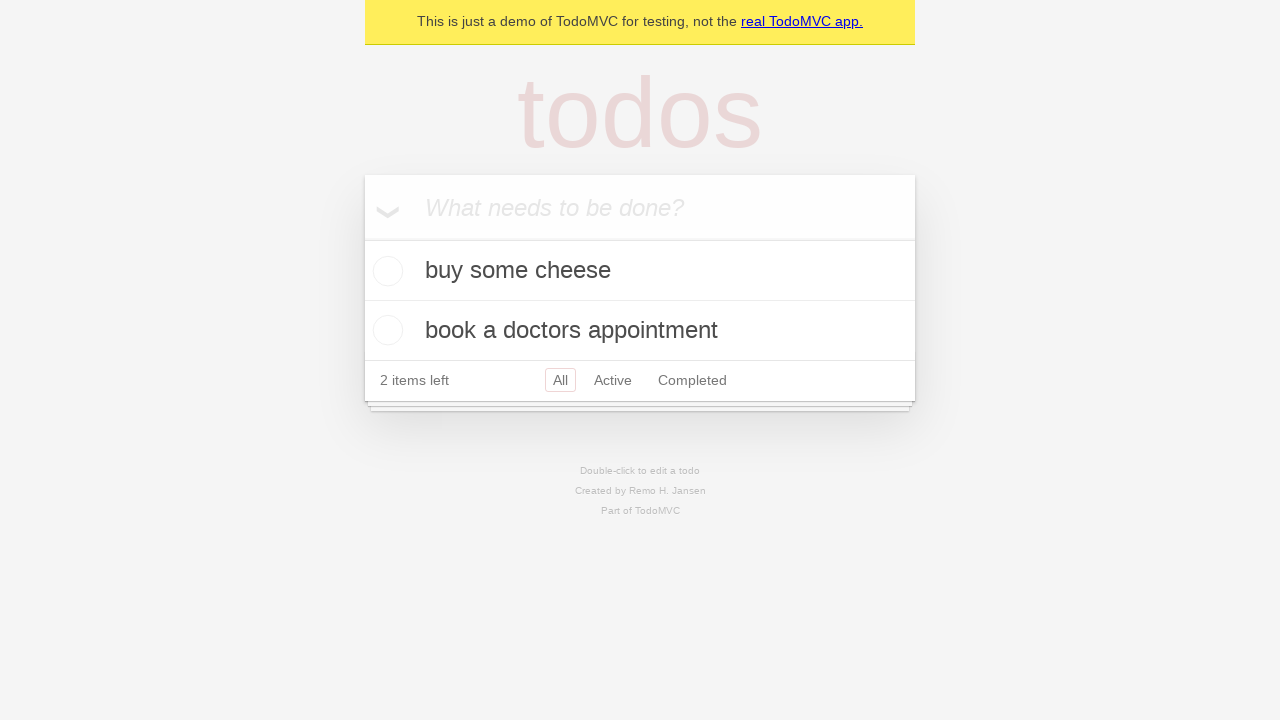